Tests the theme toggle button by clicking it multiple times to switch between light, dark, and system themes.

Starting URL: https://playwright.dev/

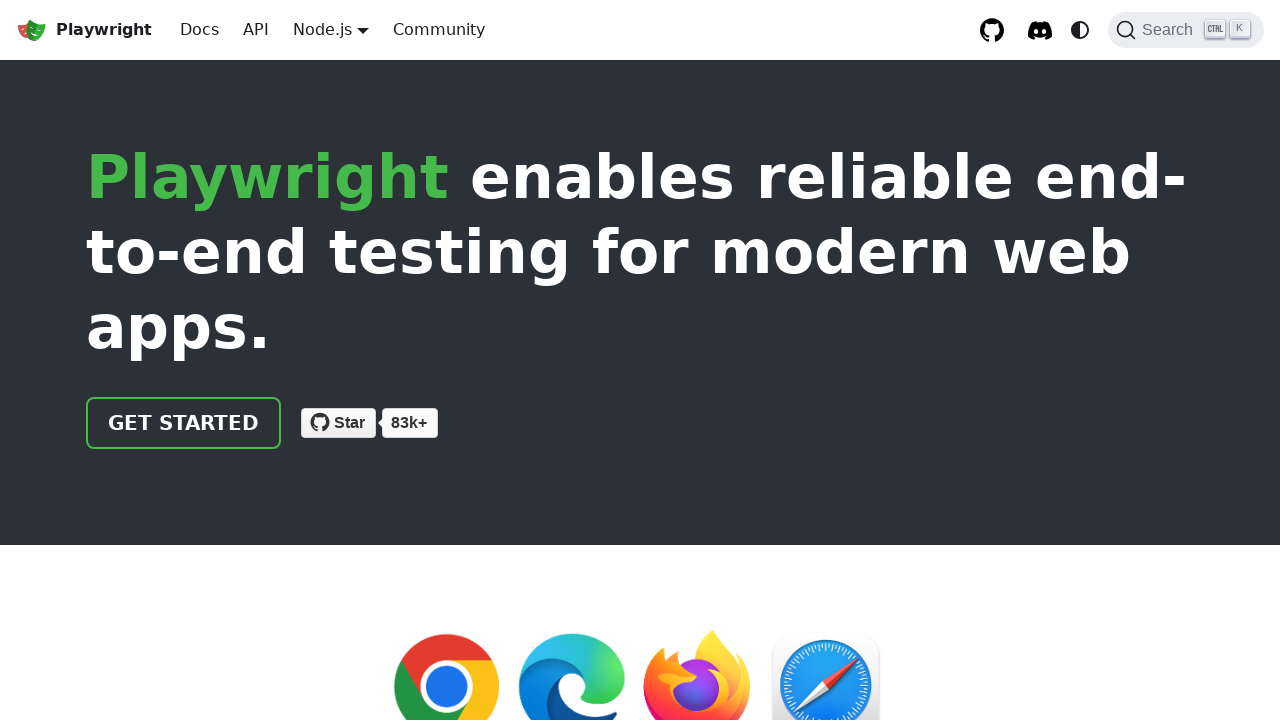

Clicked theme toggle button to switch to light mode at (1080, 30) on internal:role=button[name="Switch between dark and light"i]
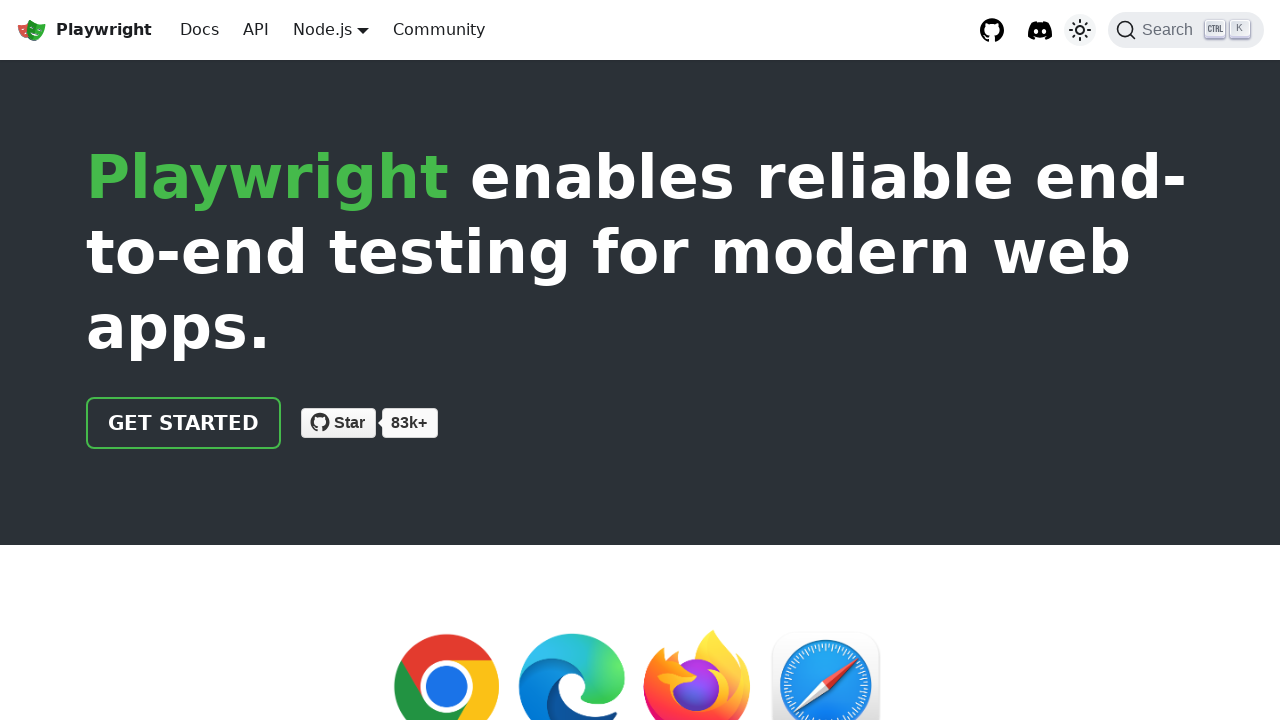

Verified that light mode is active (data-theme=light)
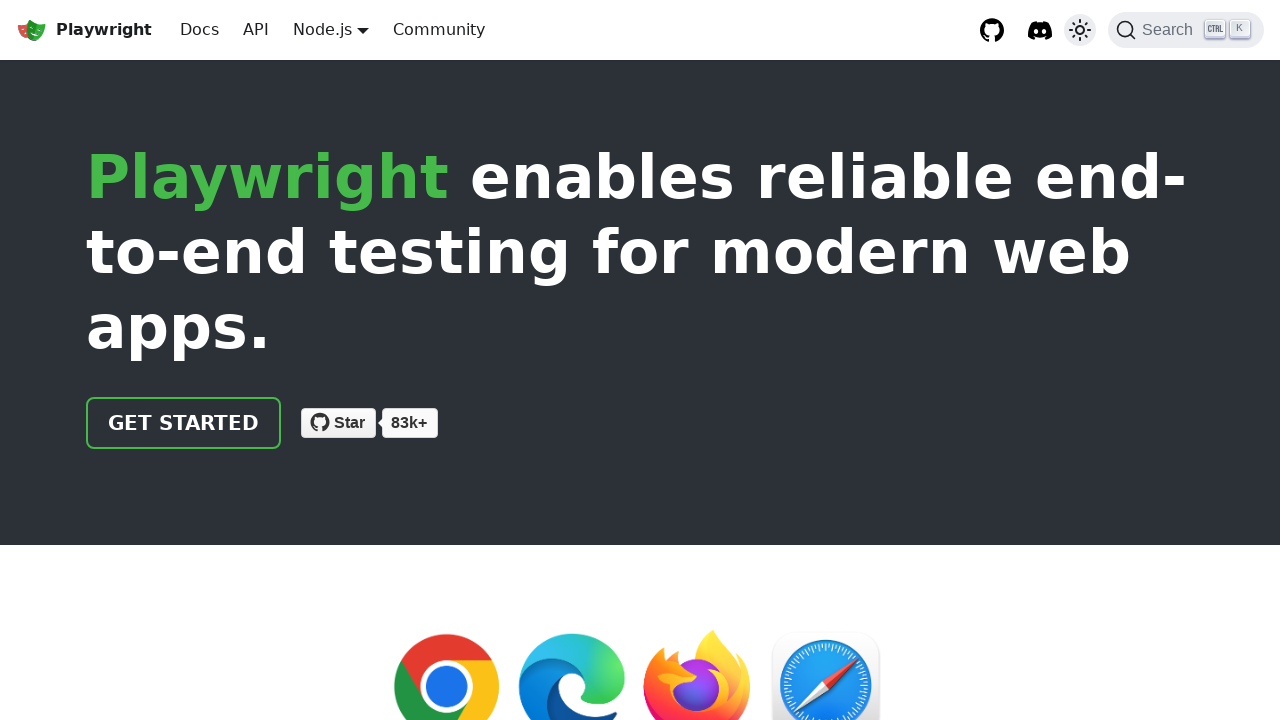

Clicked theme toggle button to switch to dark mode at (1080, 30) on internal:role=button[name="Switch between dark and light"i]
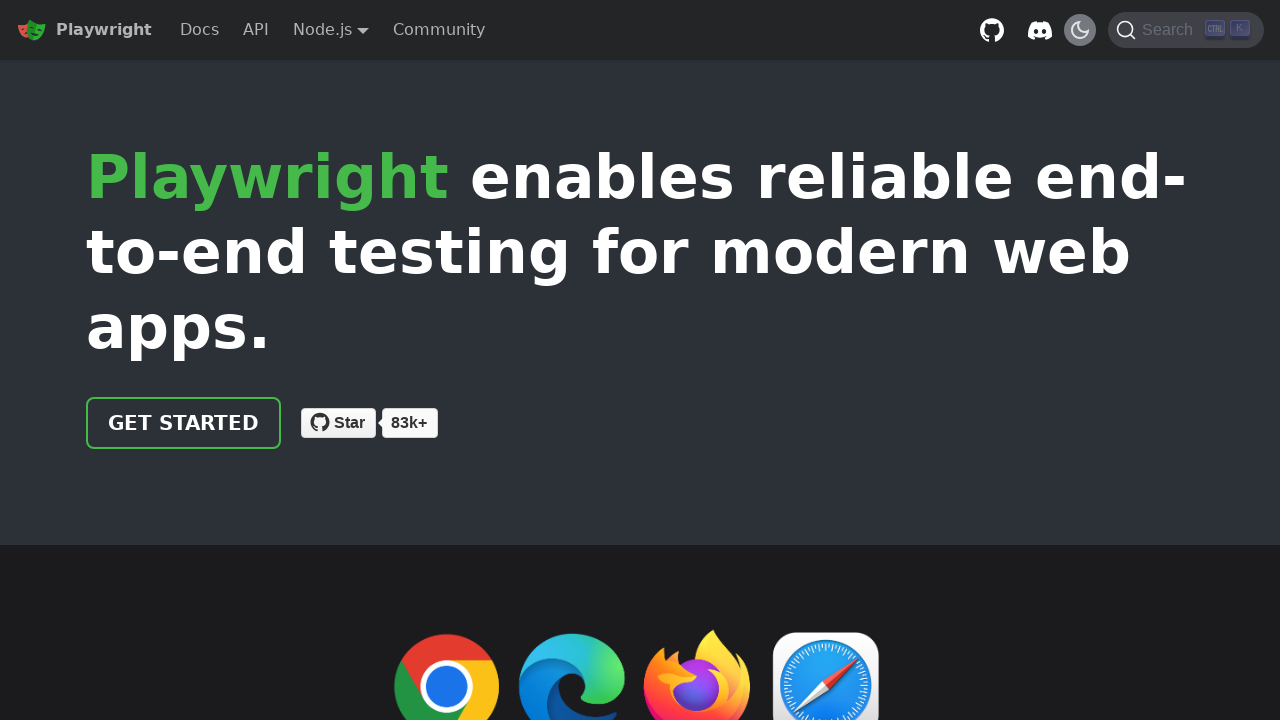

Verified that dark mode is active (data-theme=dark)
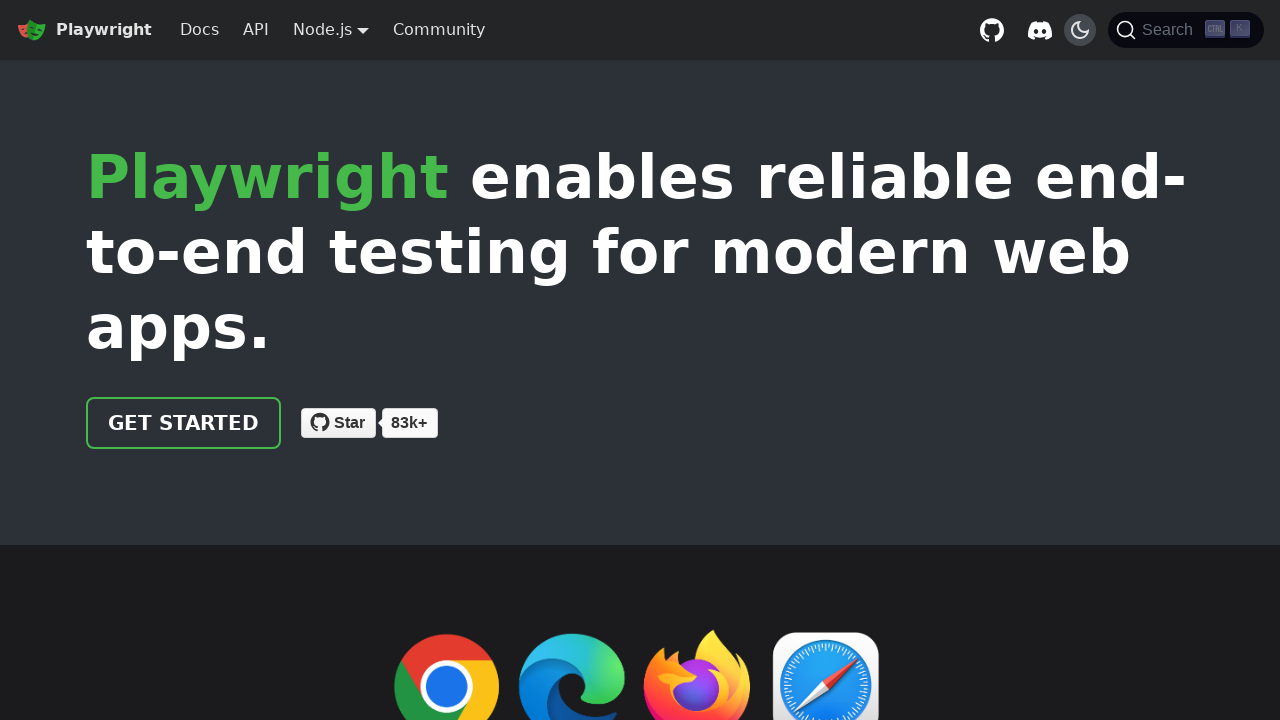

Clicked theme toggle button to switch to system preference at (1080, 30) on internal:role=button[name="Switch between dark and light"i]
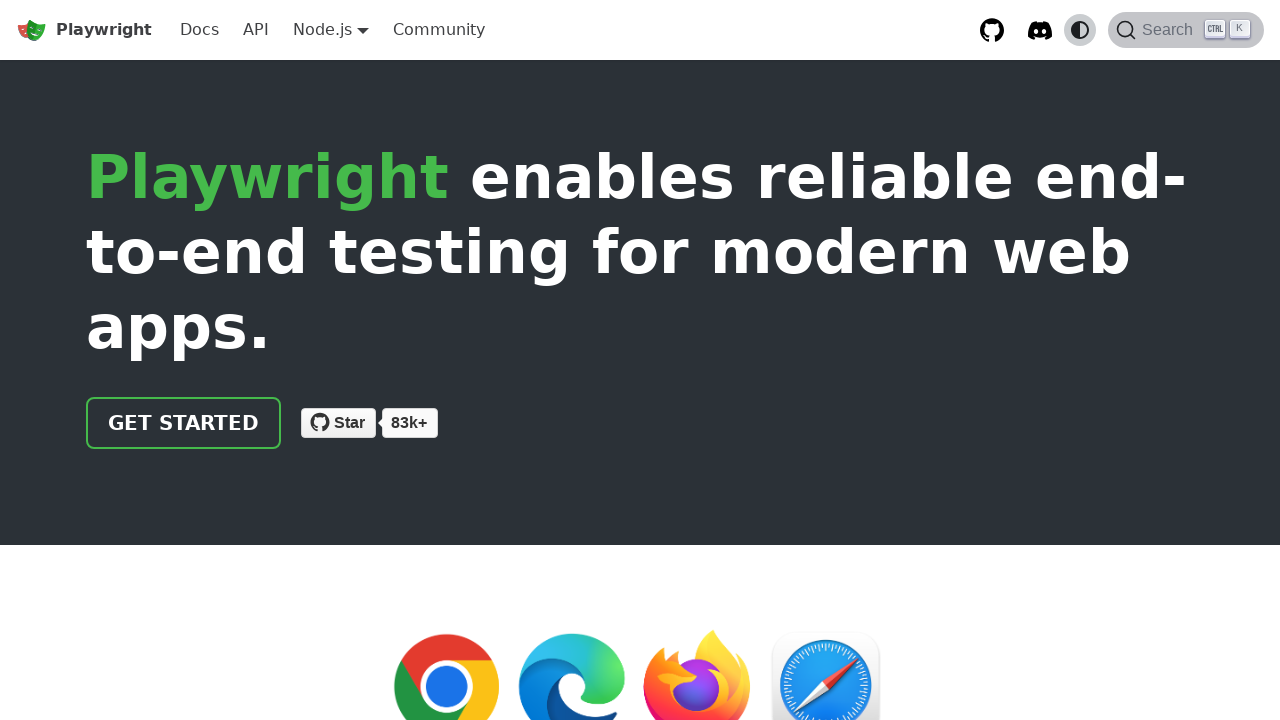

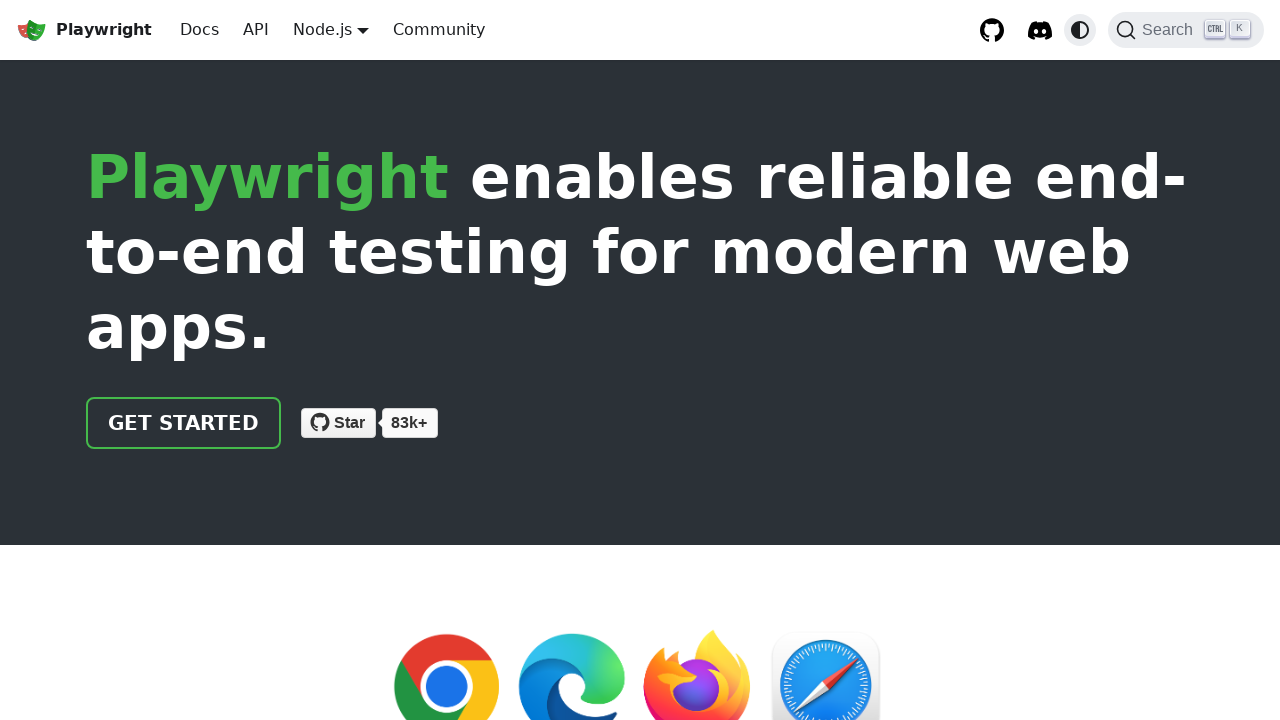